Tests filling out a user registration form on OpenCart demo site by entering first name, last name, email, telephone, password, and clicking newsletter subscription, privacy policy agreement, and continue button.

Starting URL: https://naveenautomationlabs.com/opencart/index.php?route=account/register

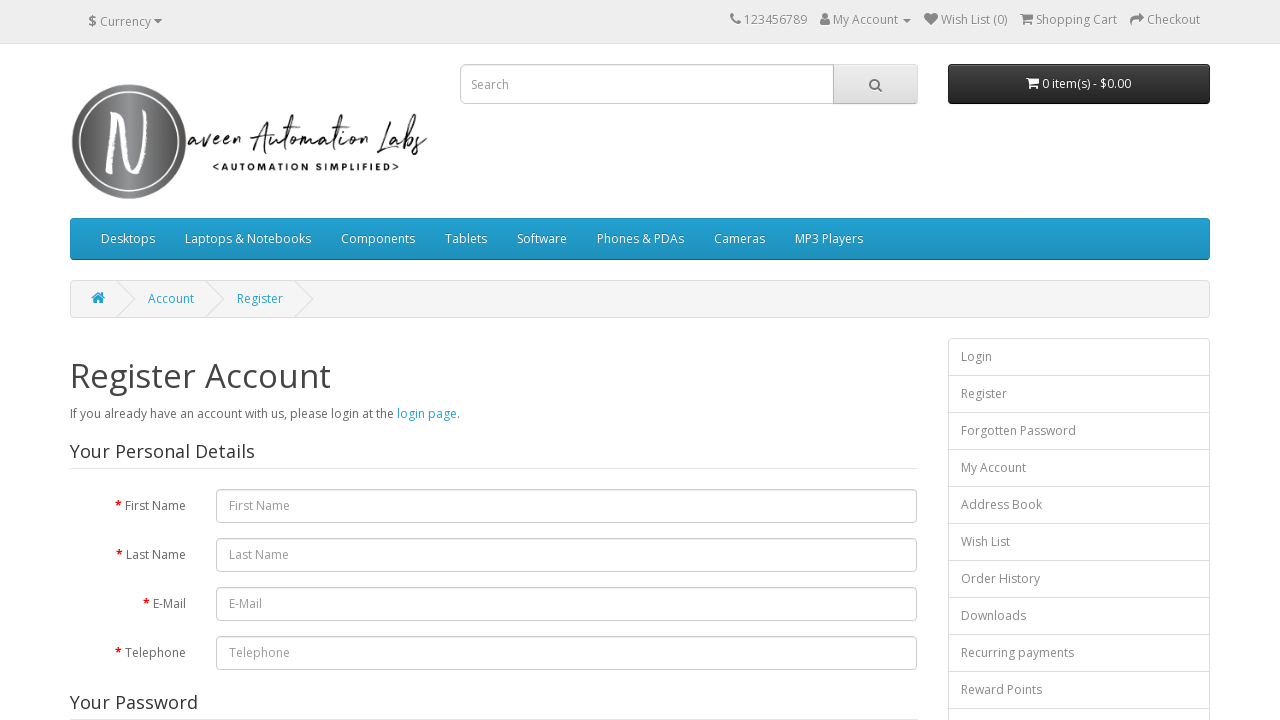

Filled first name field with 'Marcus' on input[name='firstname']
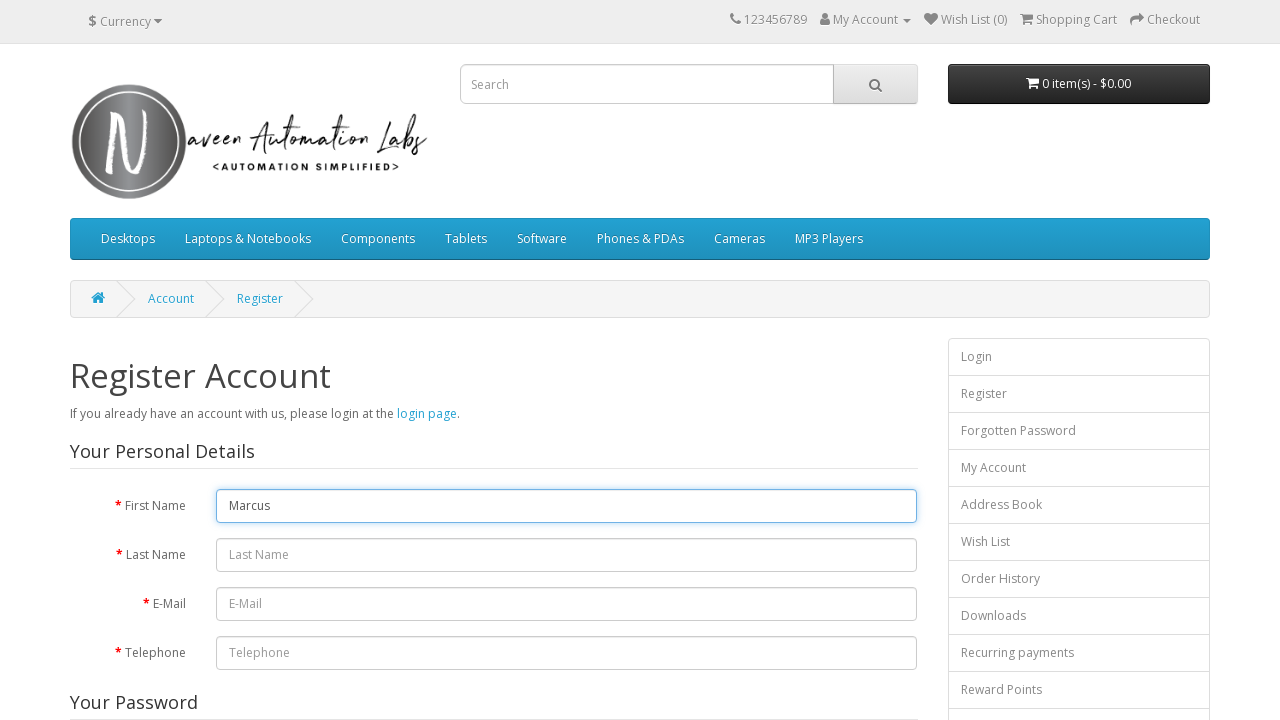

Filled last name field with 'Thompson' on input[name='lastname']
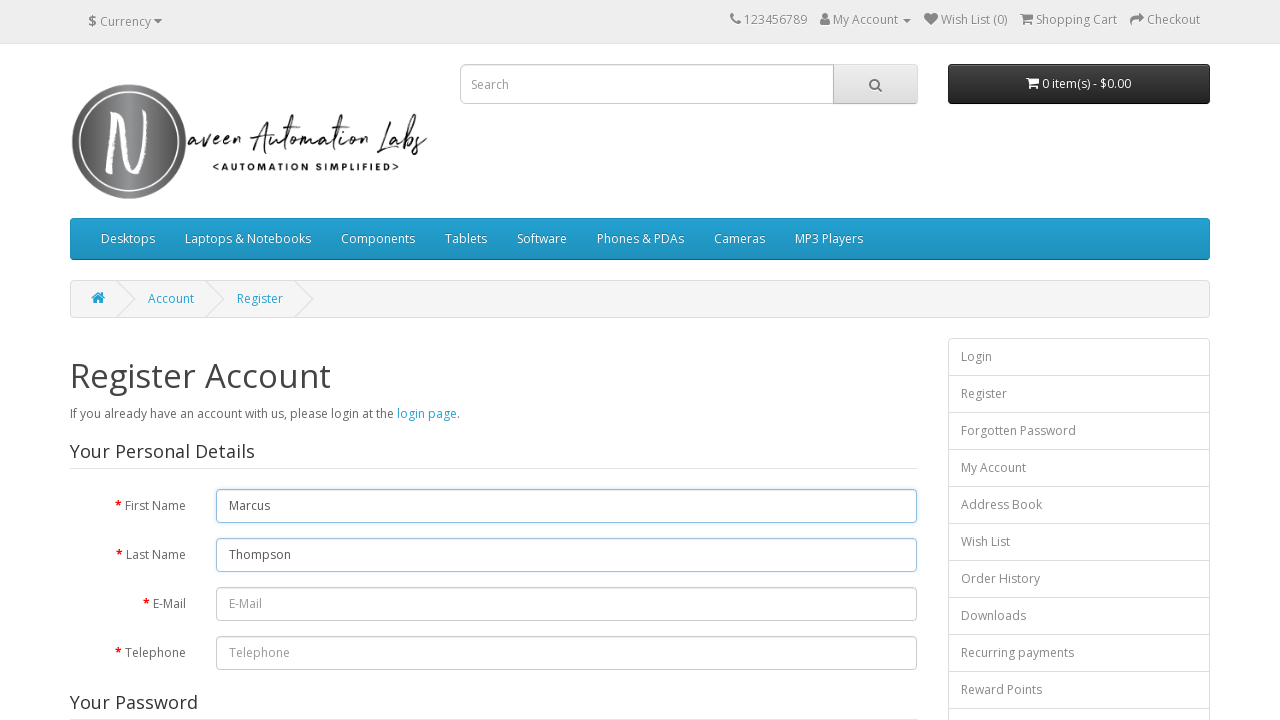

Filled email field with 'marcus.thompson.87542@example.com' on input#input-email
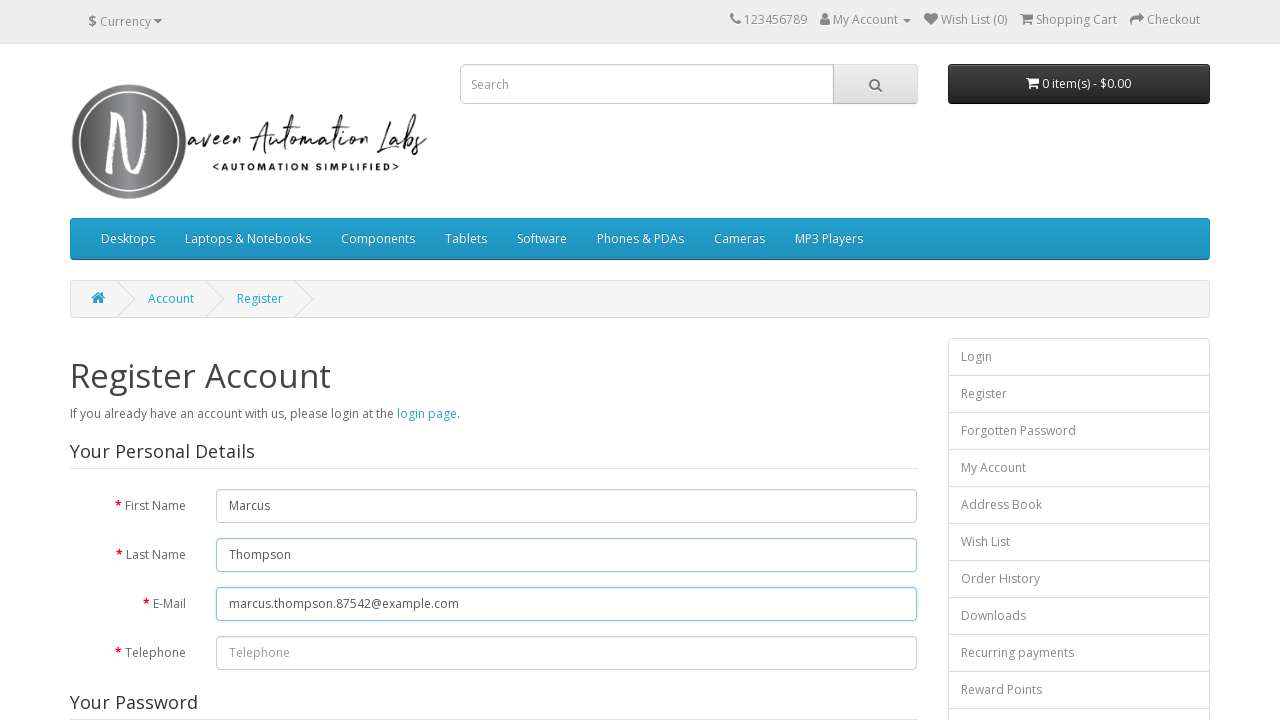

Filled telephone field with '5551234567' on input#input-telephone
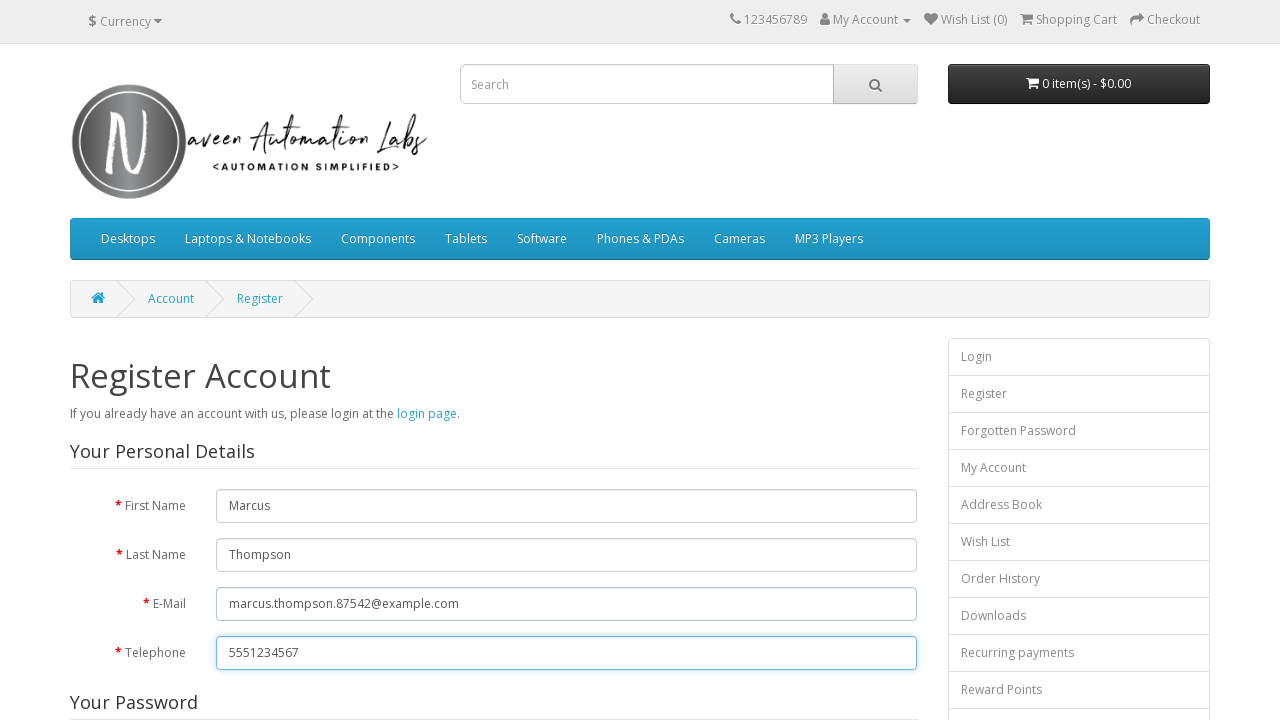

Filled password field with 'SecurePass123!' on input#input-password
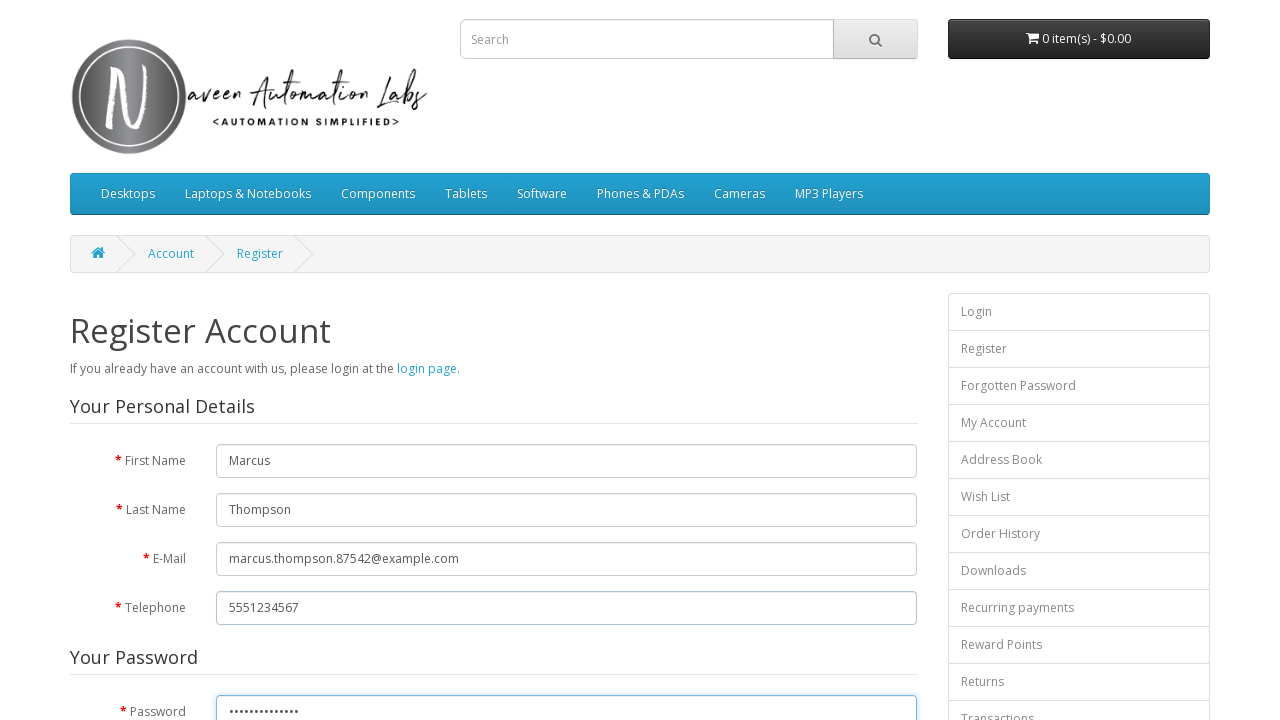

Filled confirm password field with 'SecurePass123!' on input#input-confirm
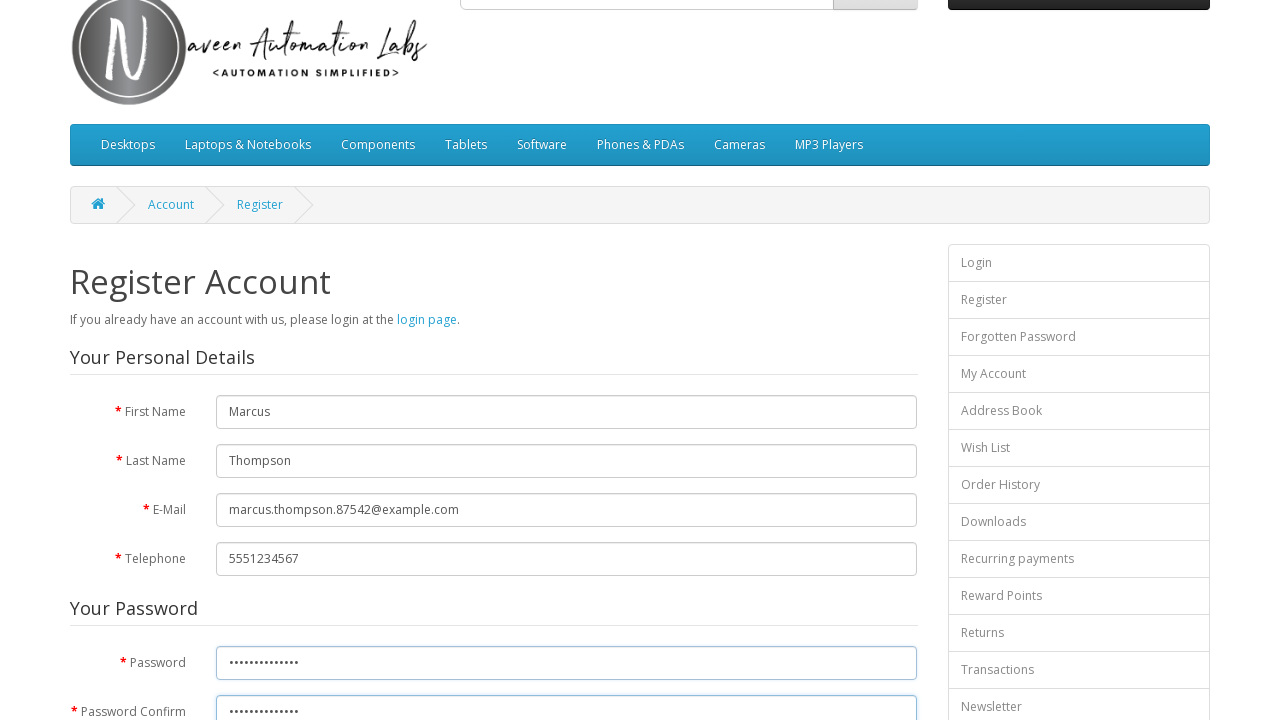

Clicked newsletter subscription radio button (Yes) at (223, 373) on input[name='newsletter'][value='1']
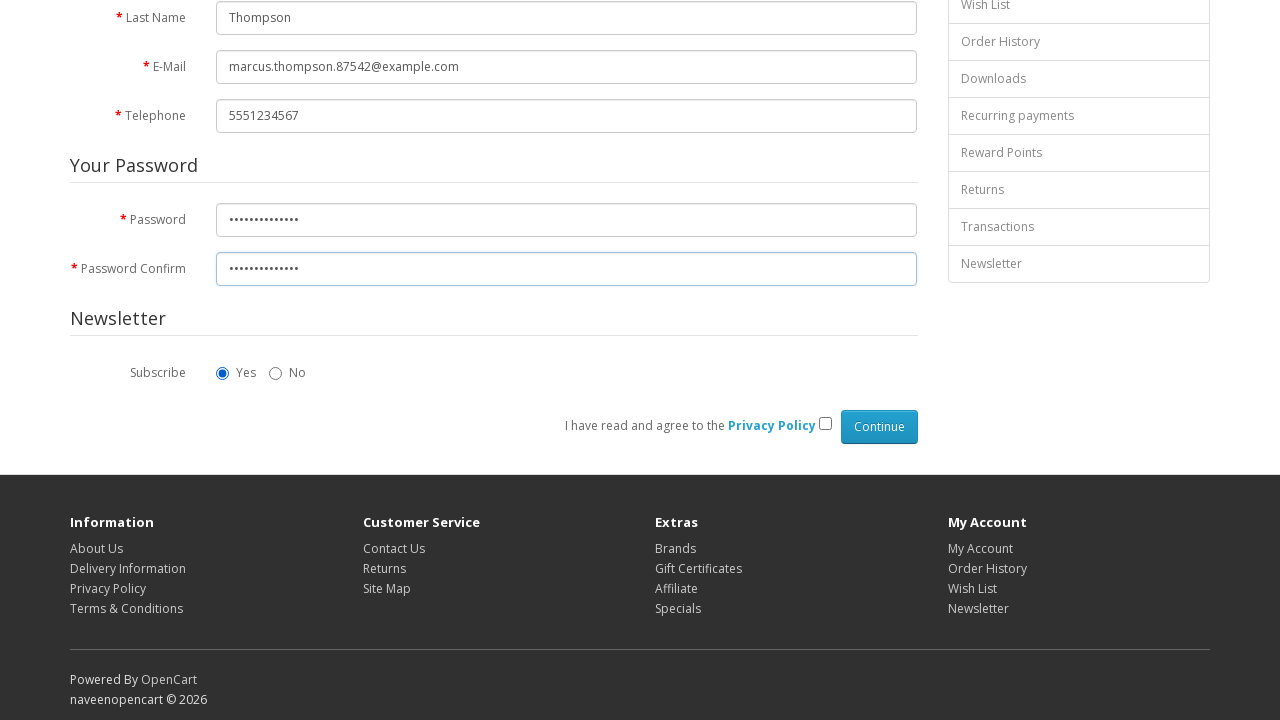

Clicked privacy policy agreement checkbox at (825, 424) on input[name='agree']
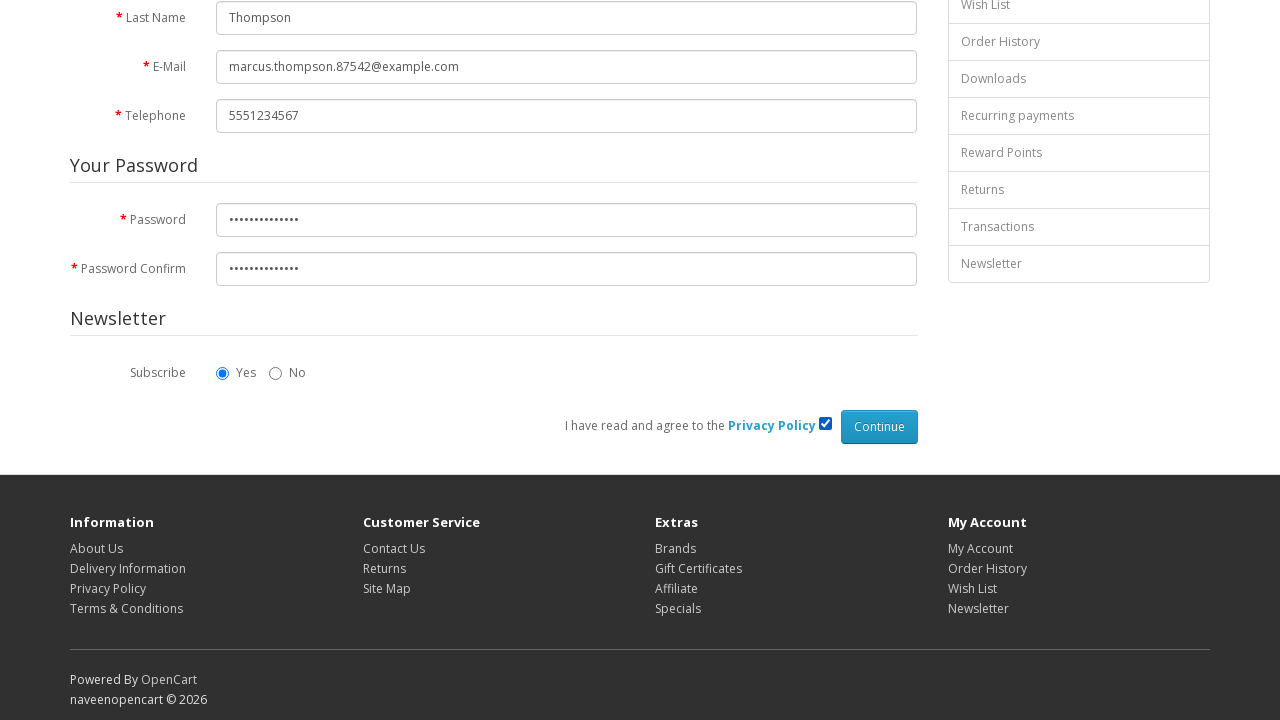

Clicked Continue button to submit registration form at (879, 427) on input[value='Continue']
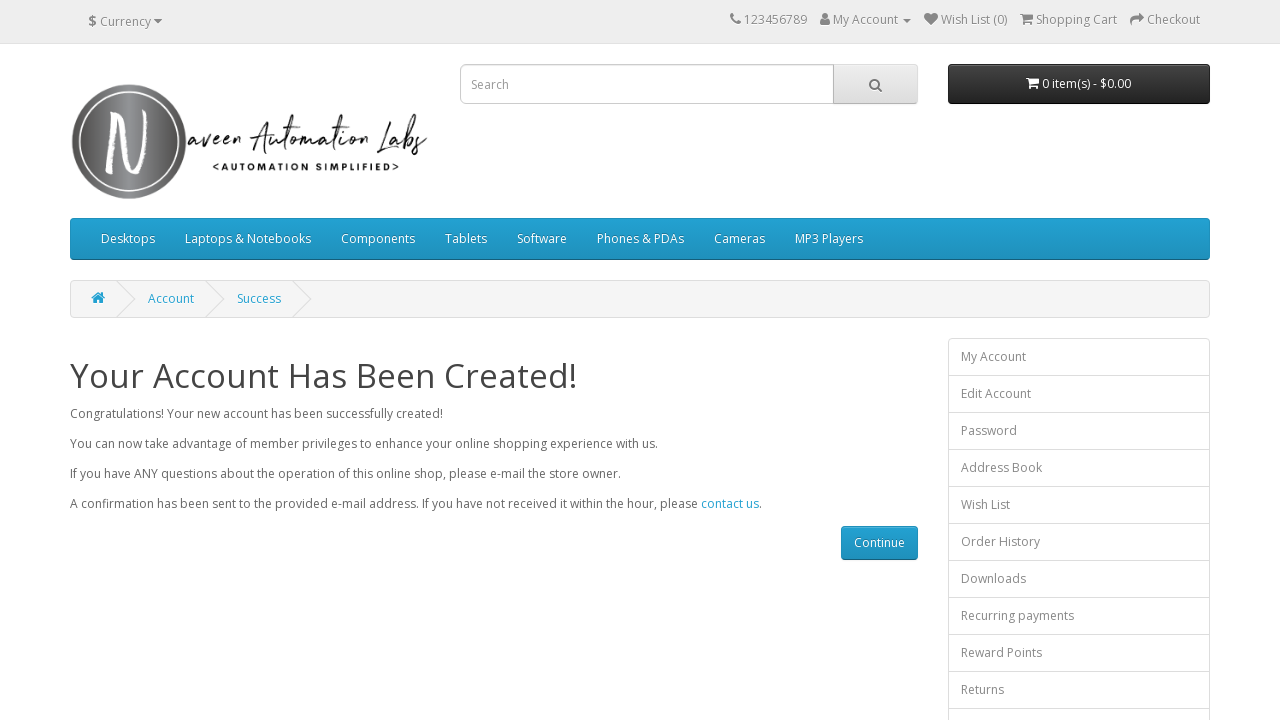

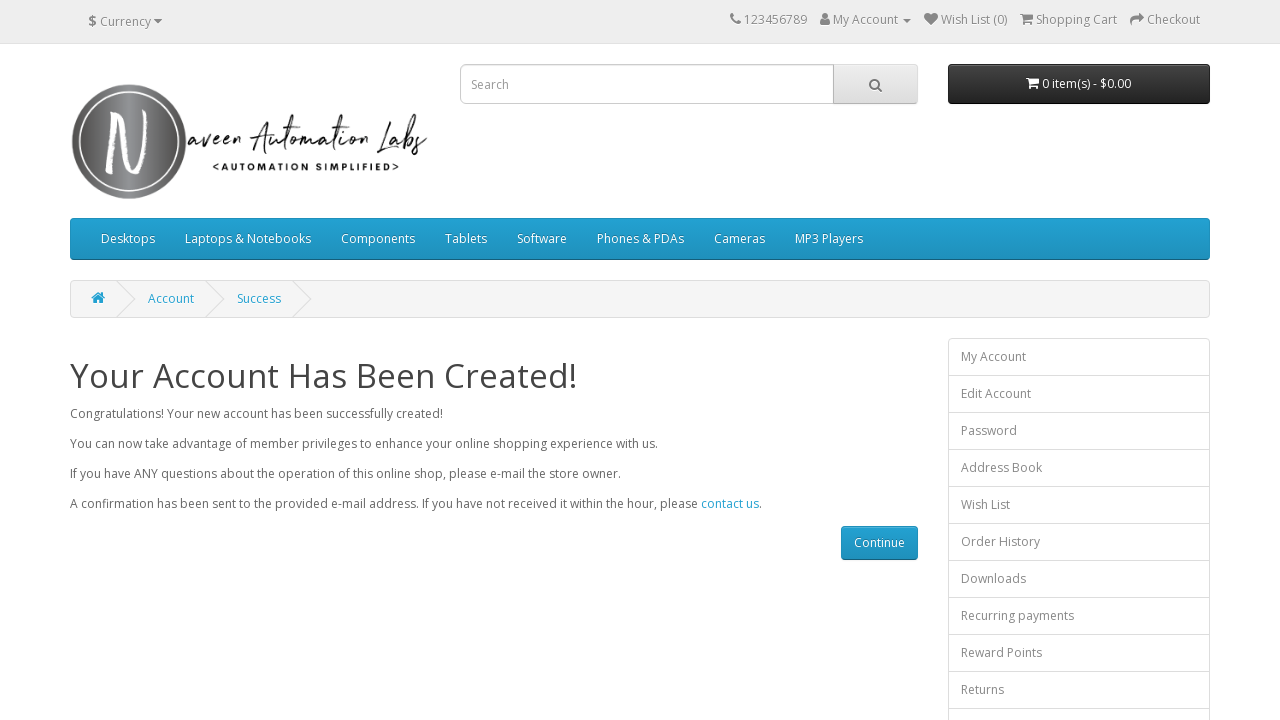